Tests basic UI interactions on the UI Testing Playground website by clicking on text, navigating to the Click page, clicking a button that ignores DOM clicks, and returning to the home page.

Starting URL: http://uitestingplayground.com/

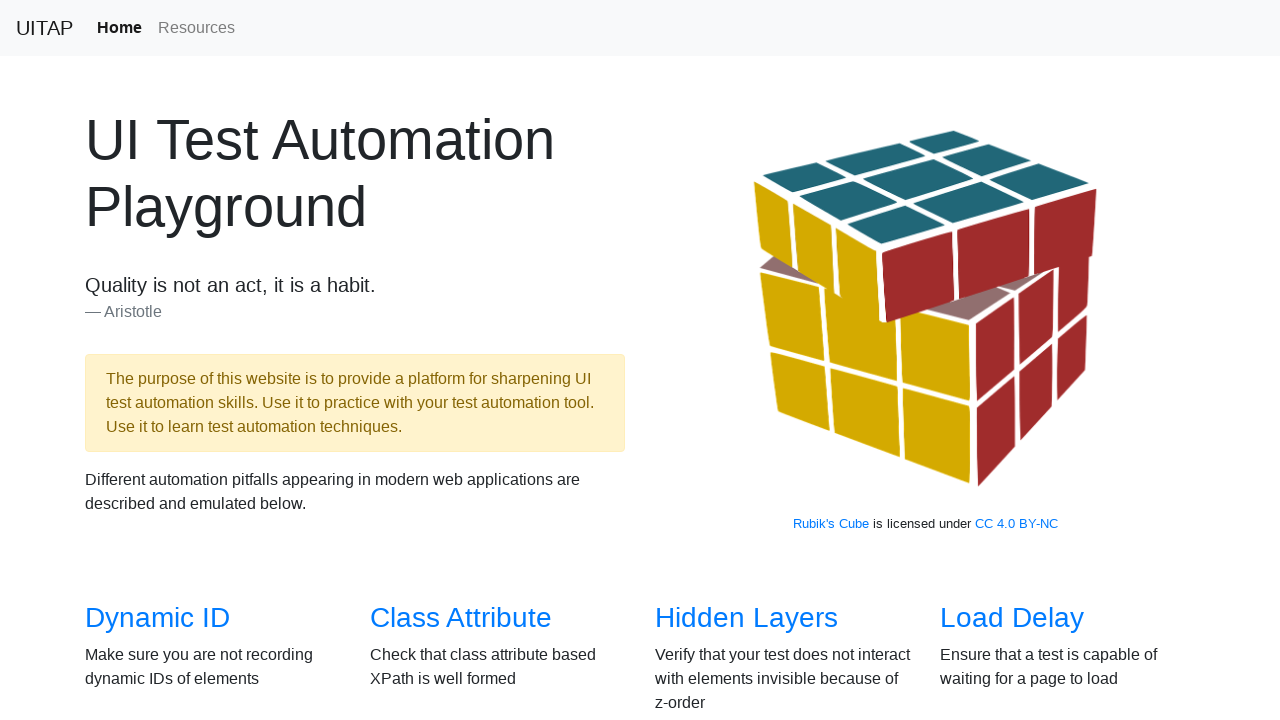

Clicked on 'Aristotle' text at (355, 312) on internal:text="Aristotle"i
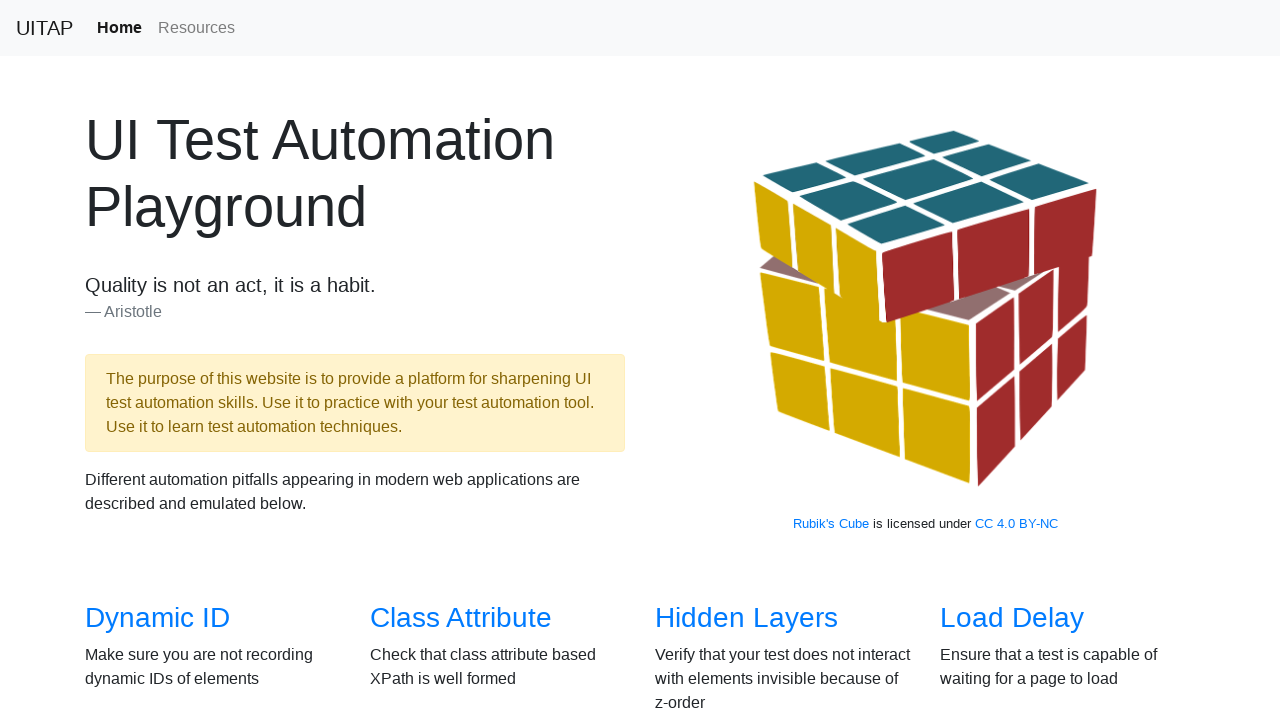

Clicked on 'Click' link to navigate to Click page at (685, 360) on internal:role=link[name="Click"i]
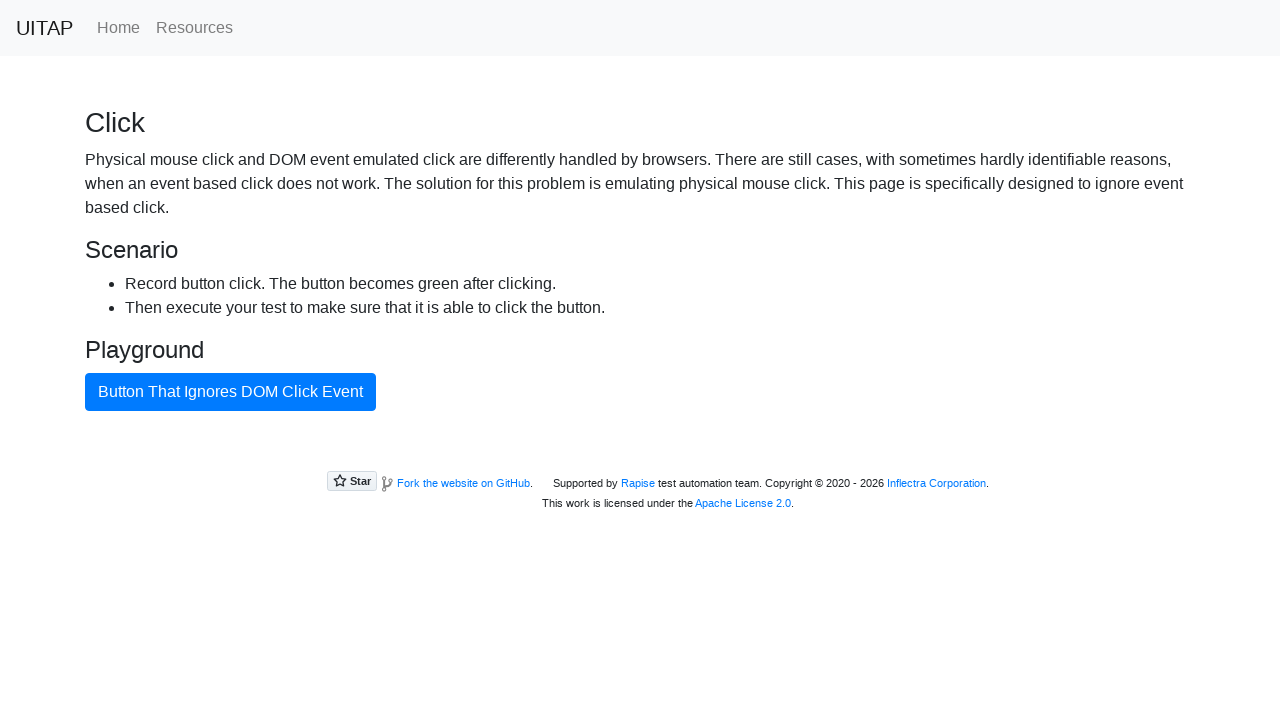

Clicked the button that ignores DOM click events at (230, 392) on internal:role=button[name="Button That Ignores DOM Click"i]
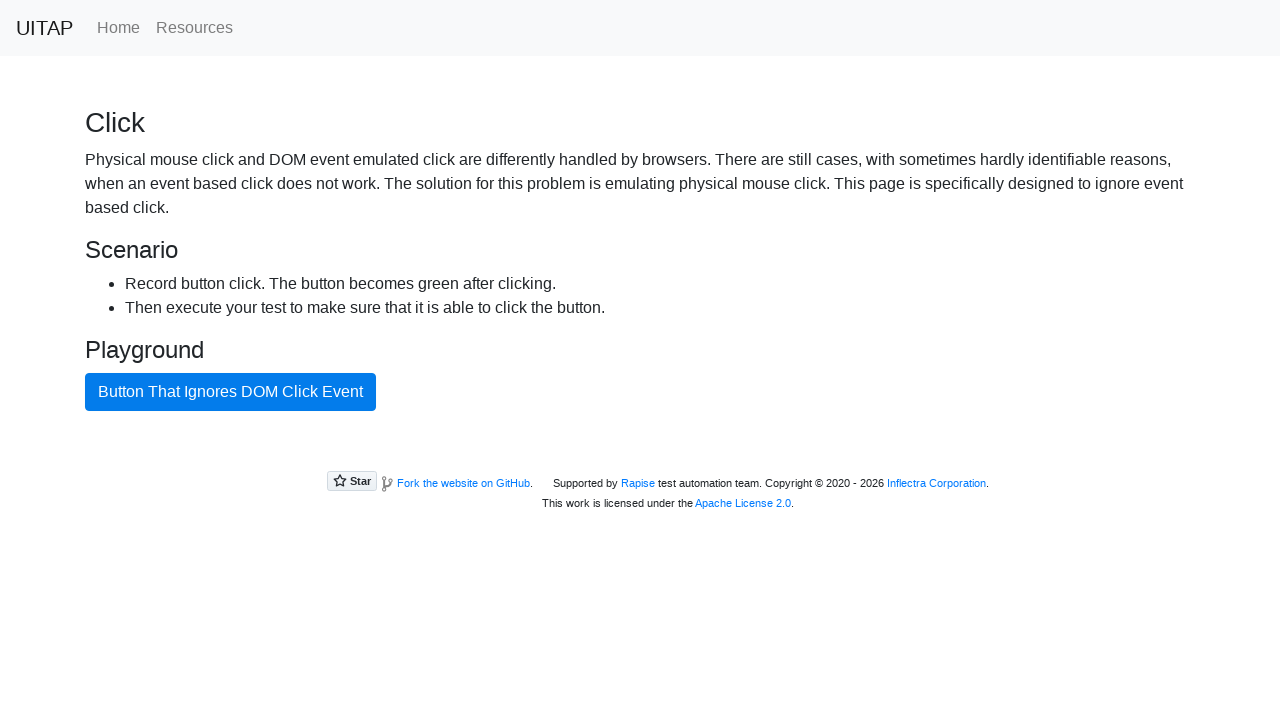

Clicked 'Home' link to navigate back to home page at (118, 28) on internal:role=link[name="Home"i]
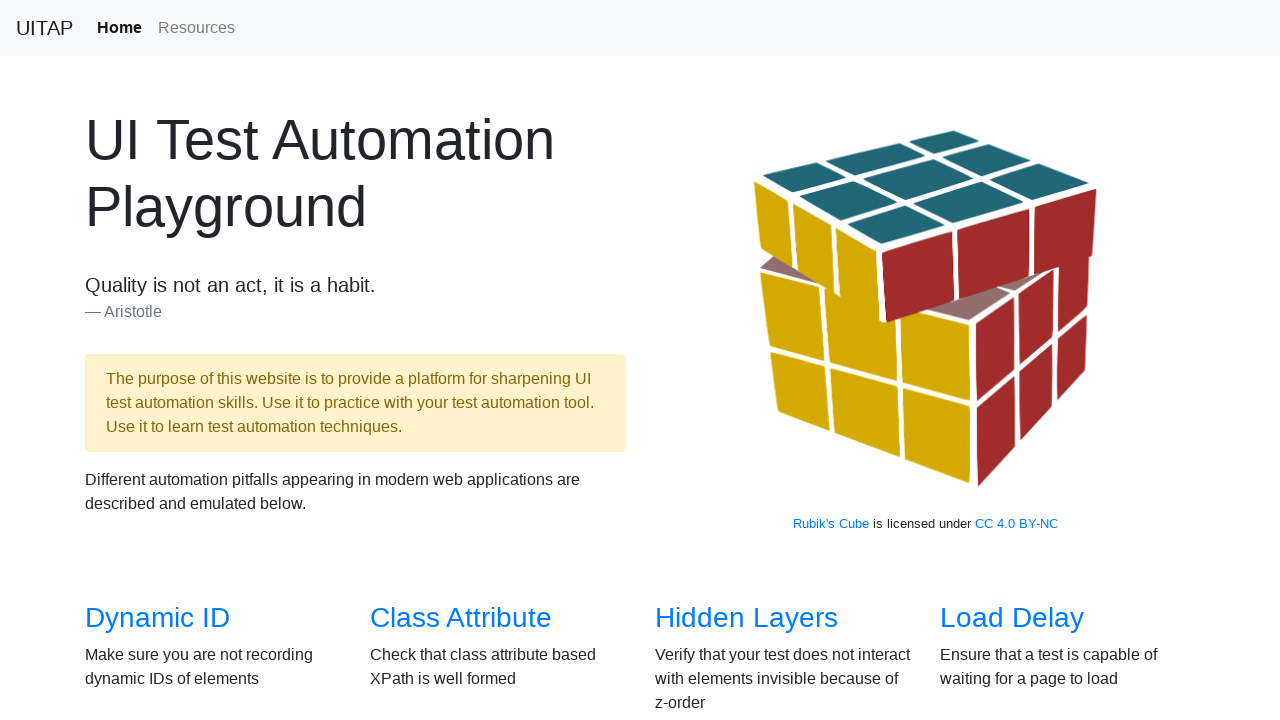

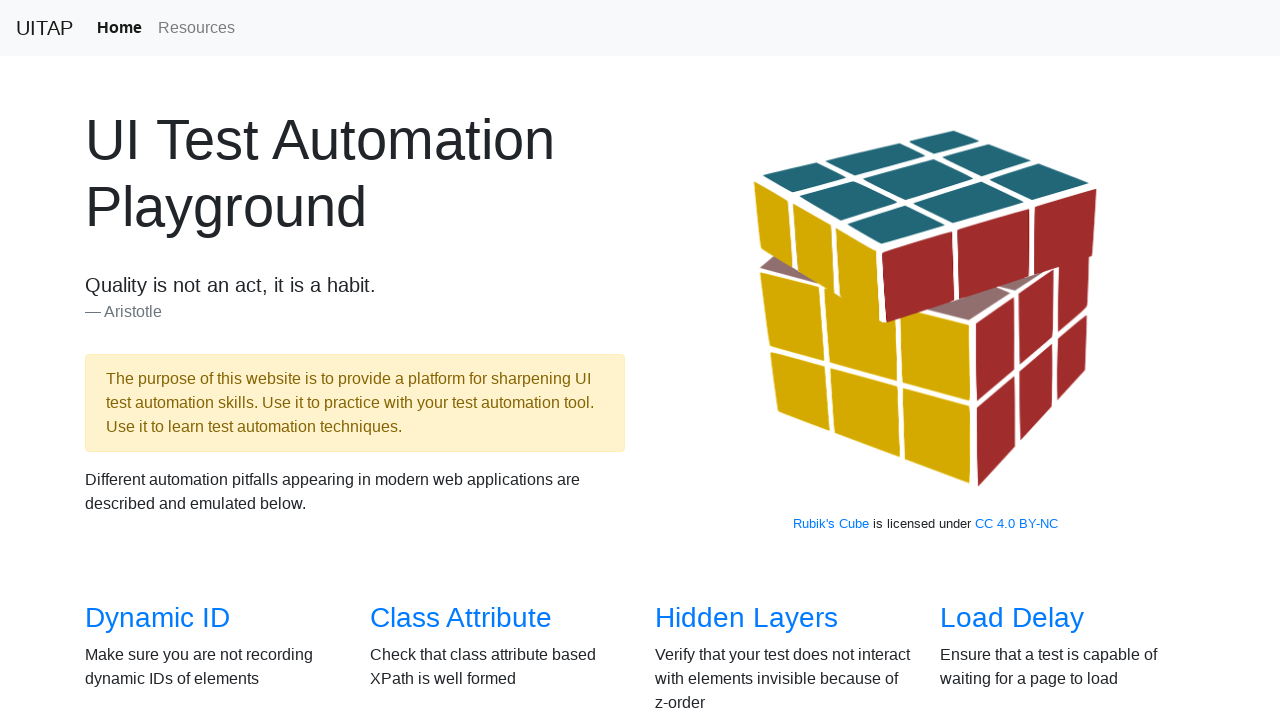